Tests JavaScript prompt dialog interaction by clicking a button that triggers a prompt, entering text, and dismissing it

Starting URL: http://www.echoecho.com/javascript4.htm

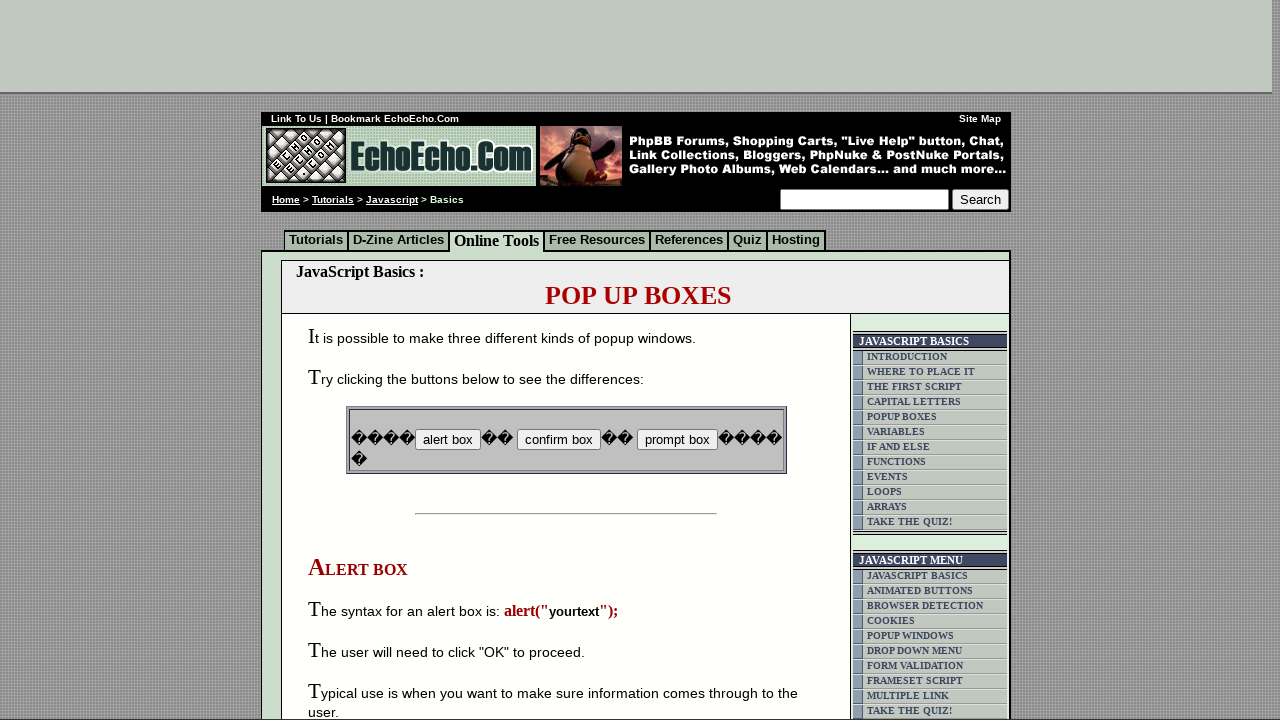

Clicked button that triggers JavaScript prompt dialog at (677, 440) on input[name='B3']
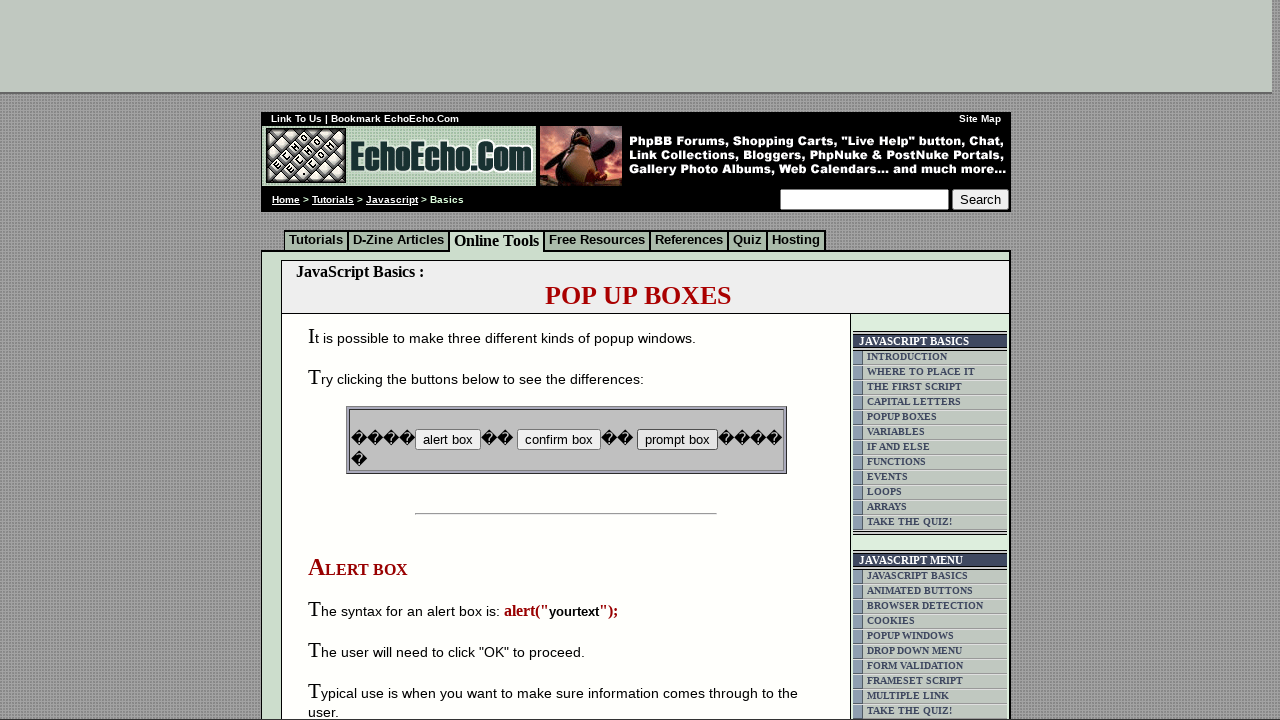

Set up dialog handler to accept prompt with 'test input'
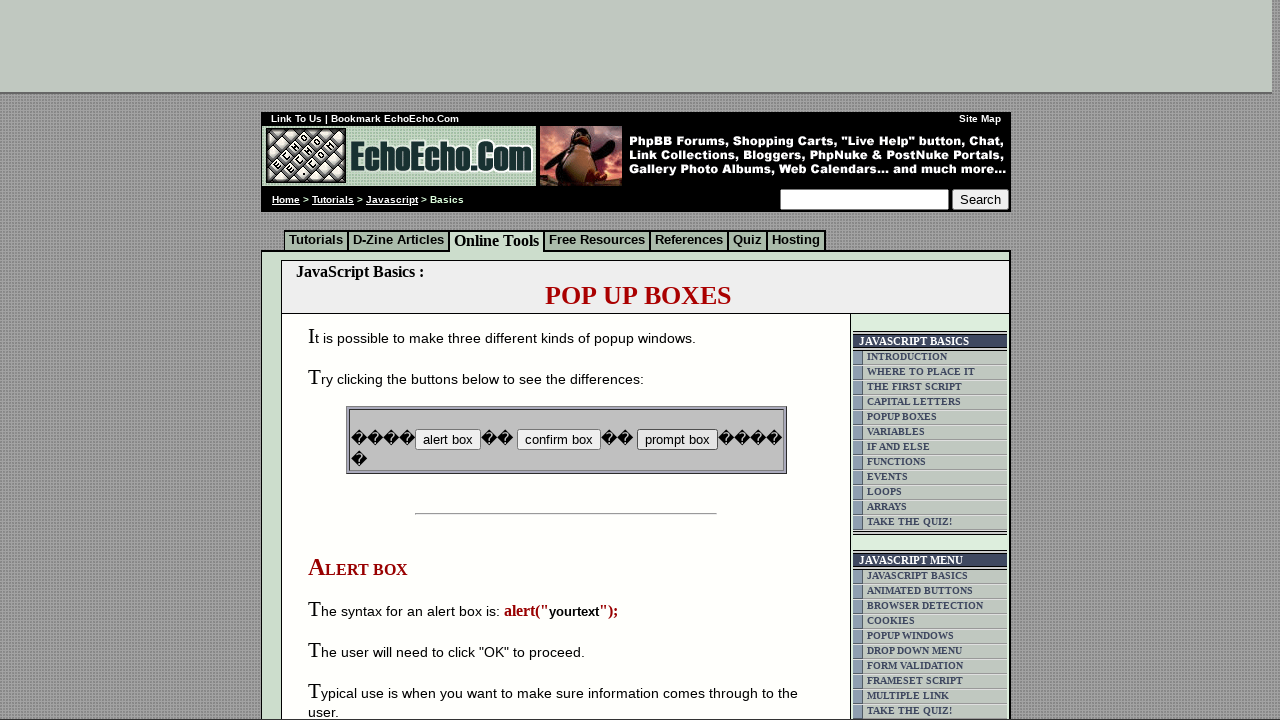

Waited 1000ms for dialog interaction to complete
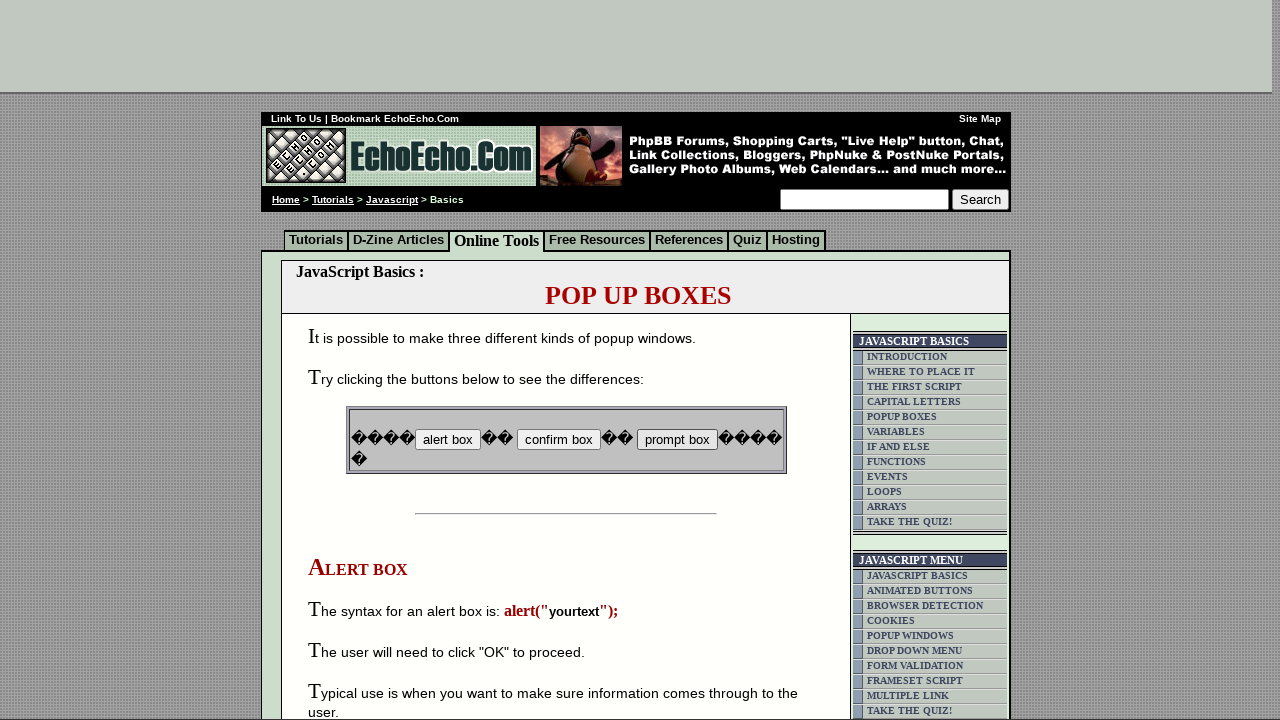

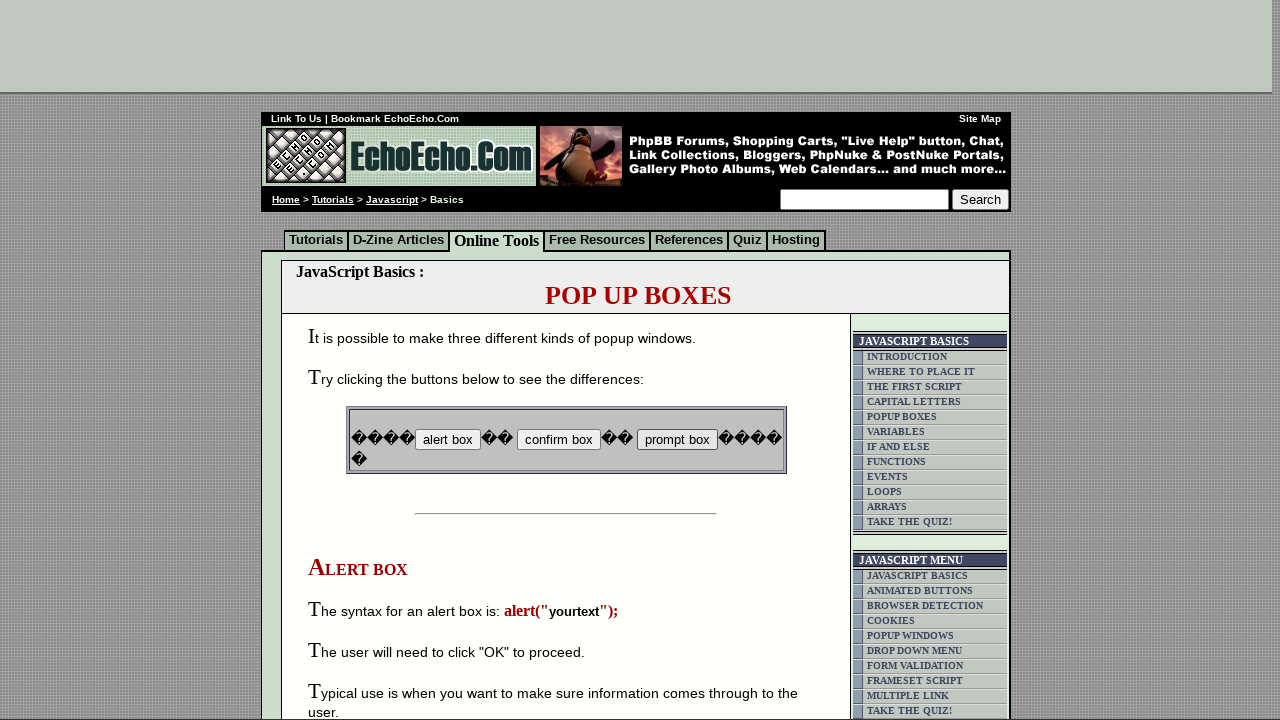